Tests that registration fails with appropriate error message when privacy policy checkbox is not checked.

Starting URL: https://ecommerce-playground.lambdatest.io/index.php?route=account/register

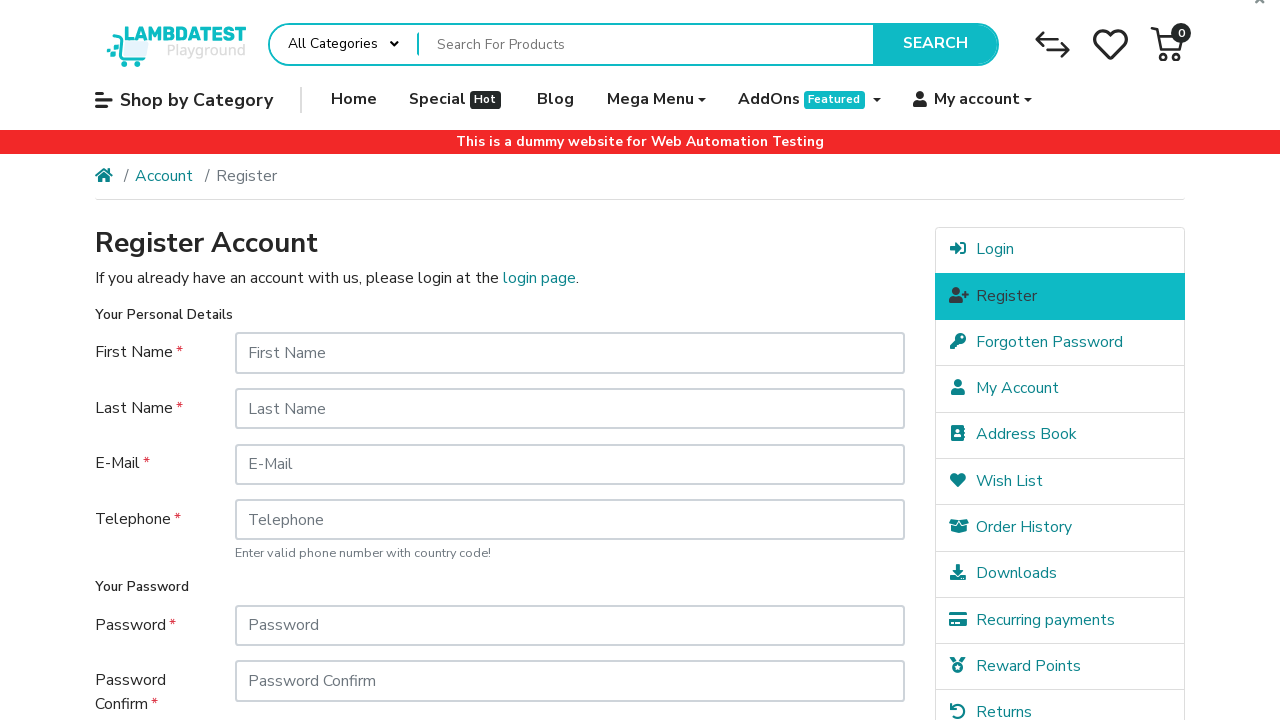

Filled first name field with 'John' on input[name='firstname']
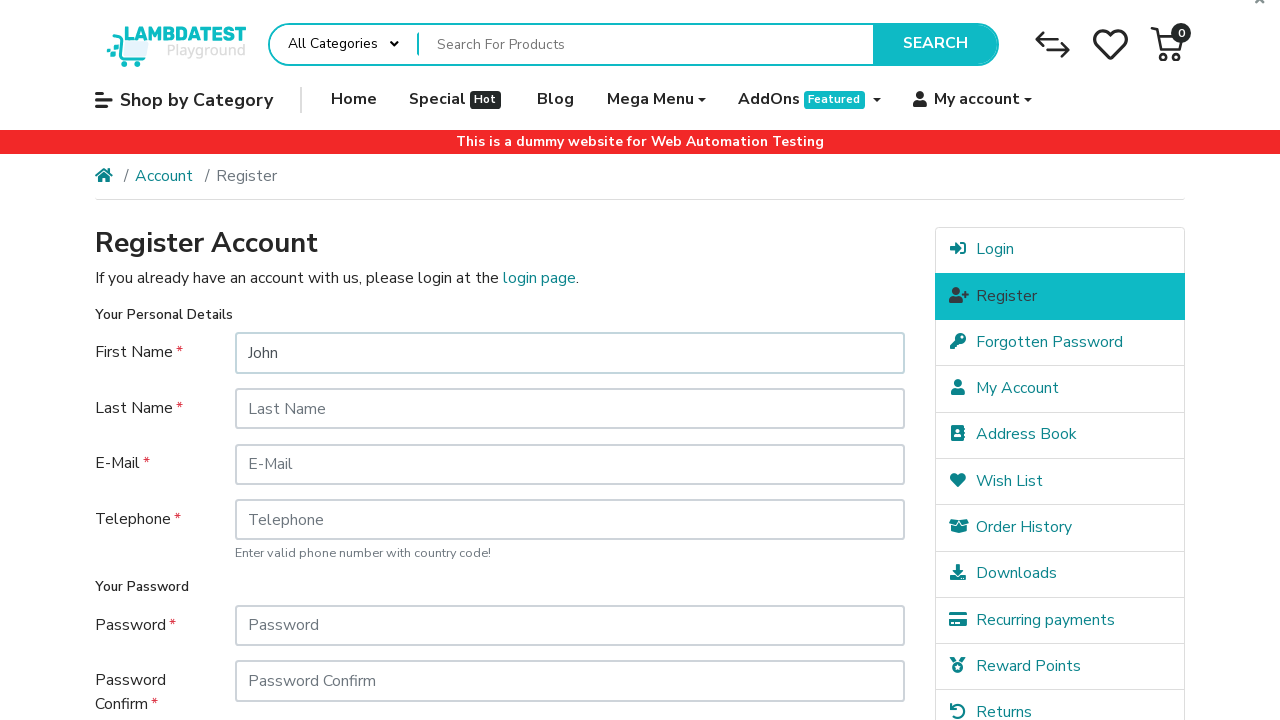

Filled last name field with 'Doe' on input[name='lastname']
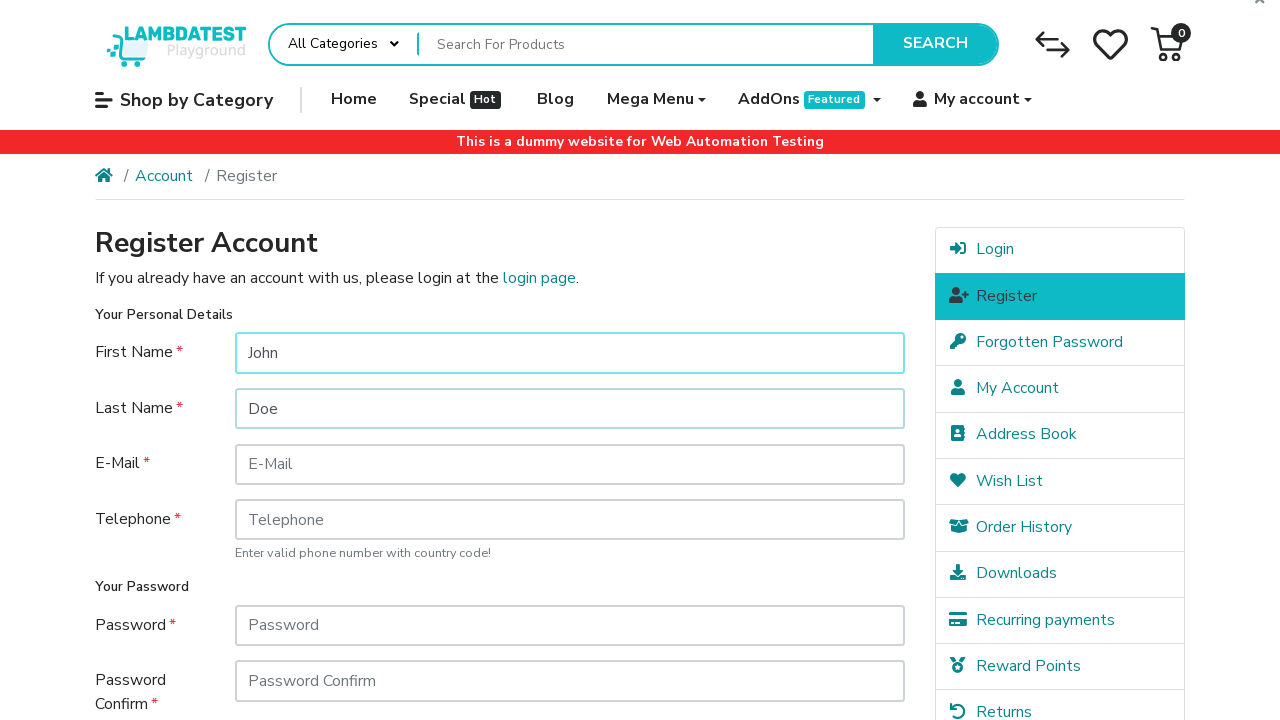

Filled email field with 'testuser8451@example.com' on input[name='email']
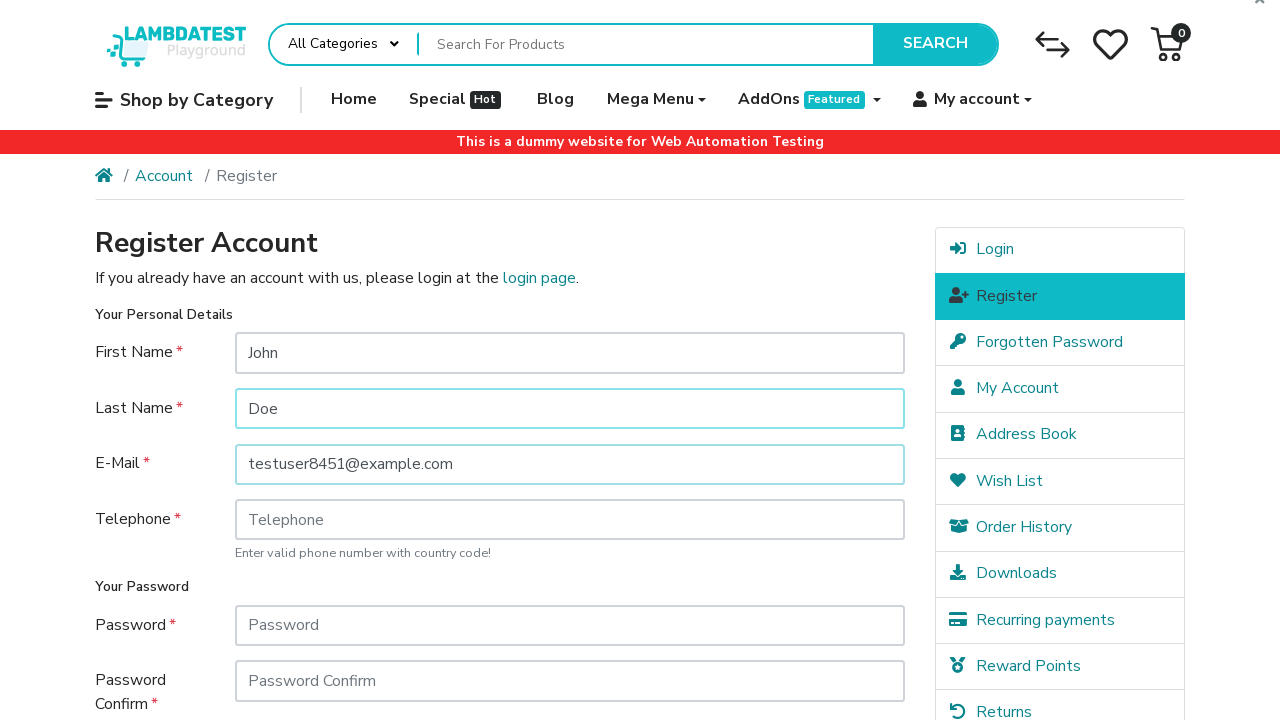

Filled phone number field with '0040755829345' on input[name='telephone']
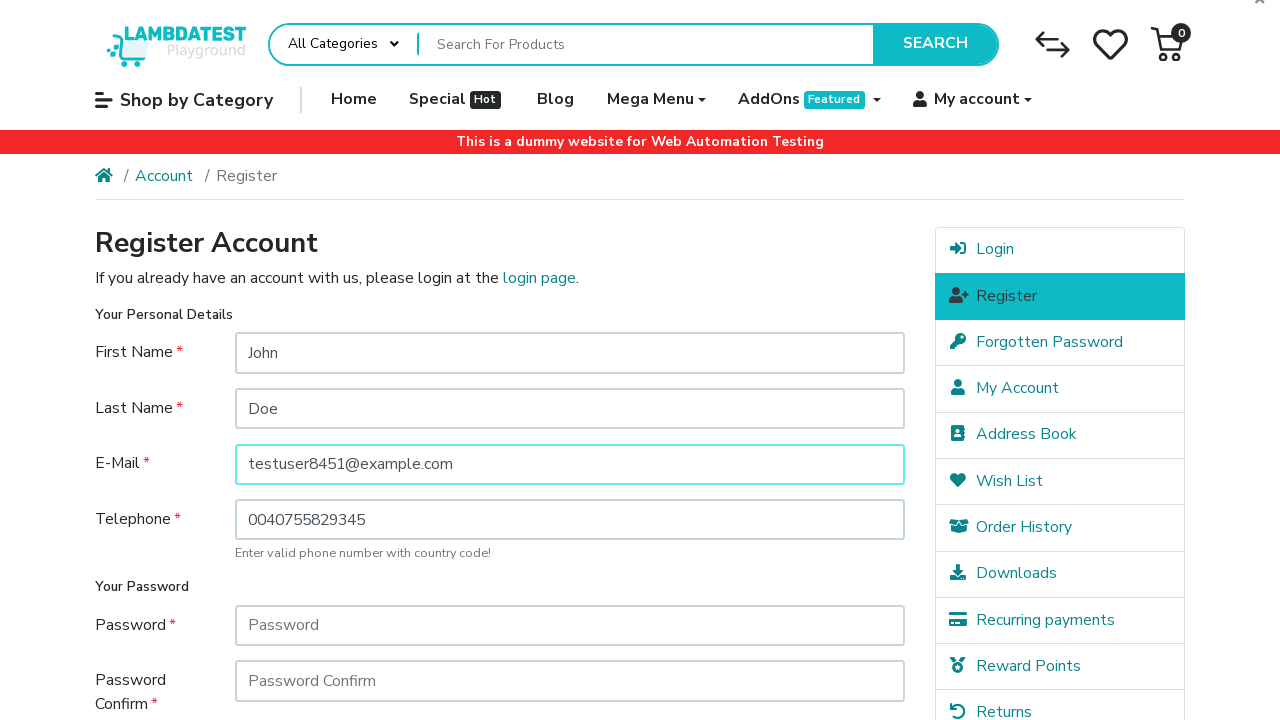

Filled password field with 'Password123' on input[name='password']
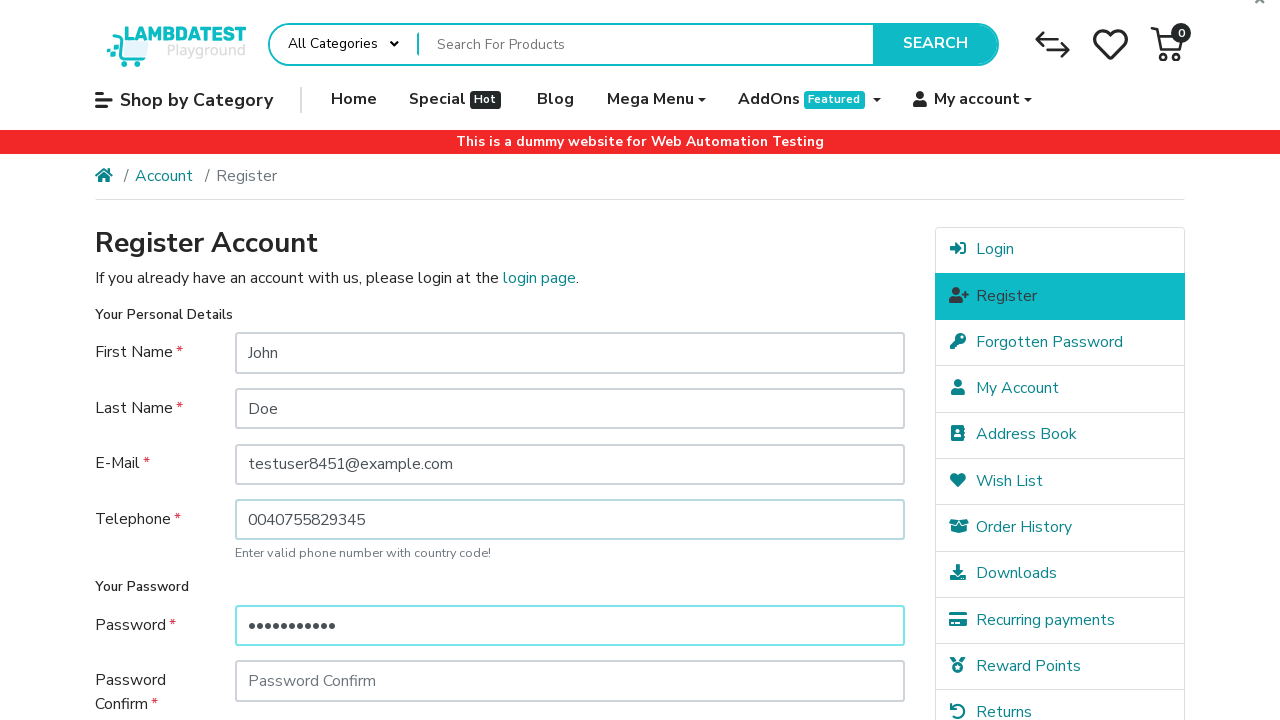

Filled password confirmation field with 'Password123' on input[name='confirm']
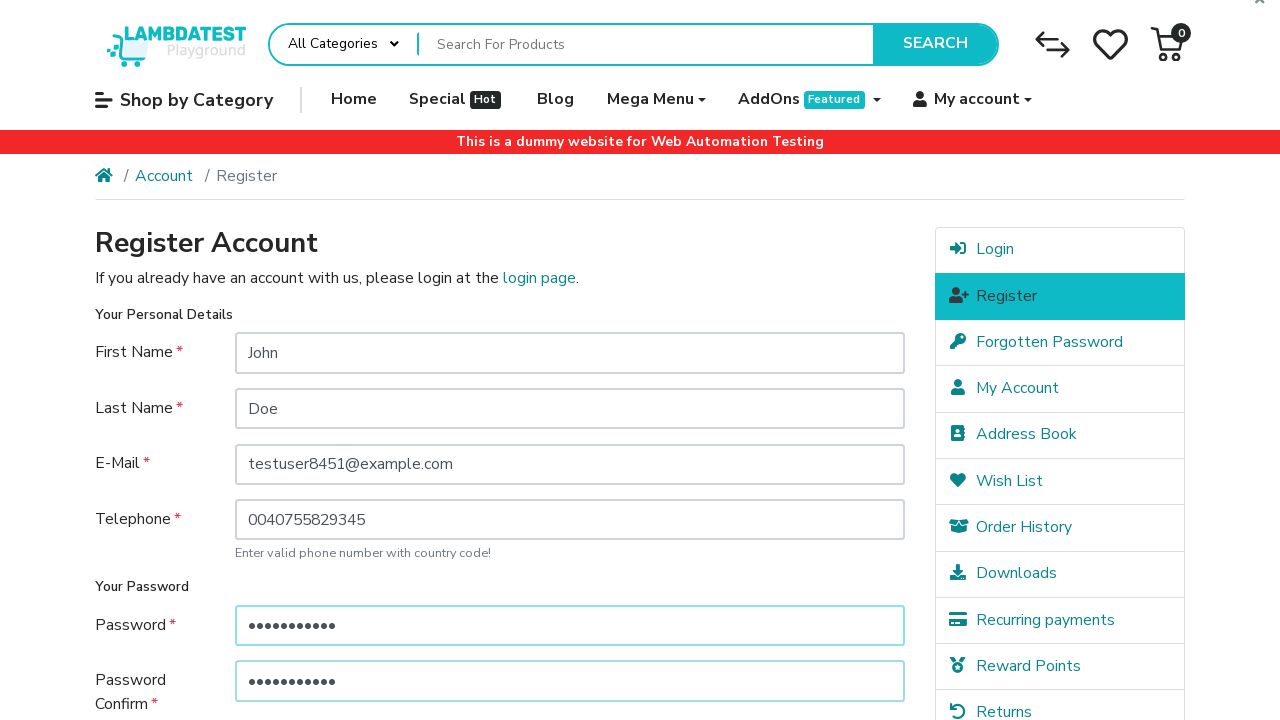

Clicked Continue button without checking privacy policy at (858, 578) on input[type='submit'][value='Continue']
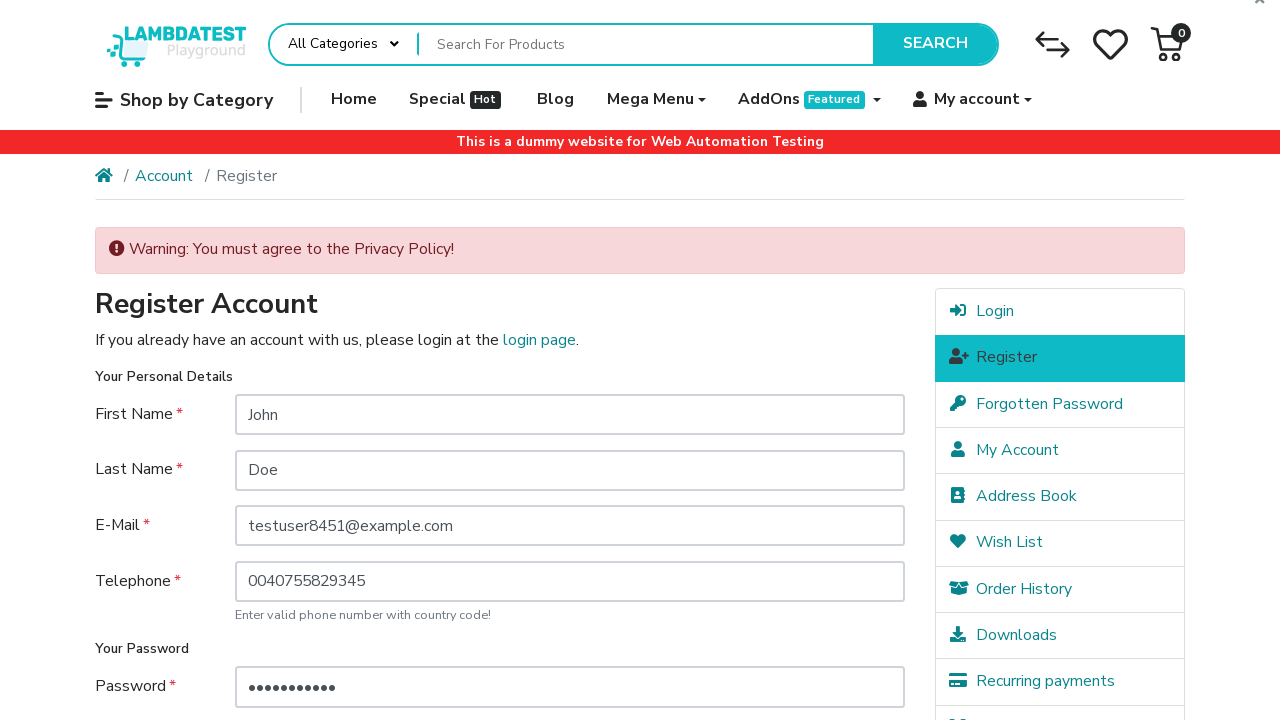

Privacy policy error message appeared on page
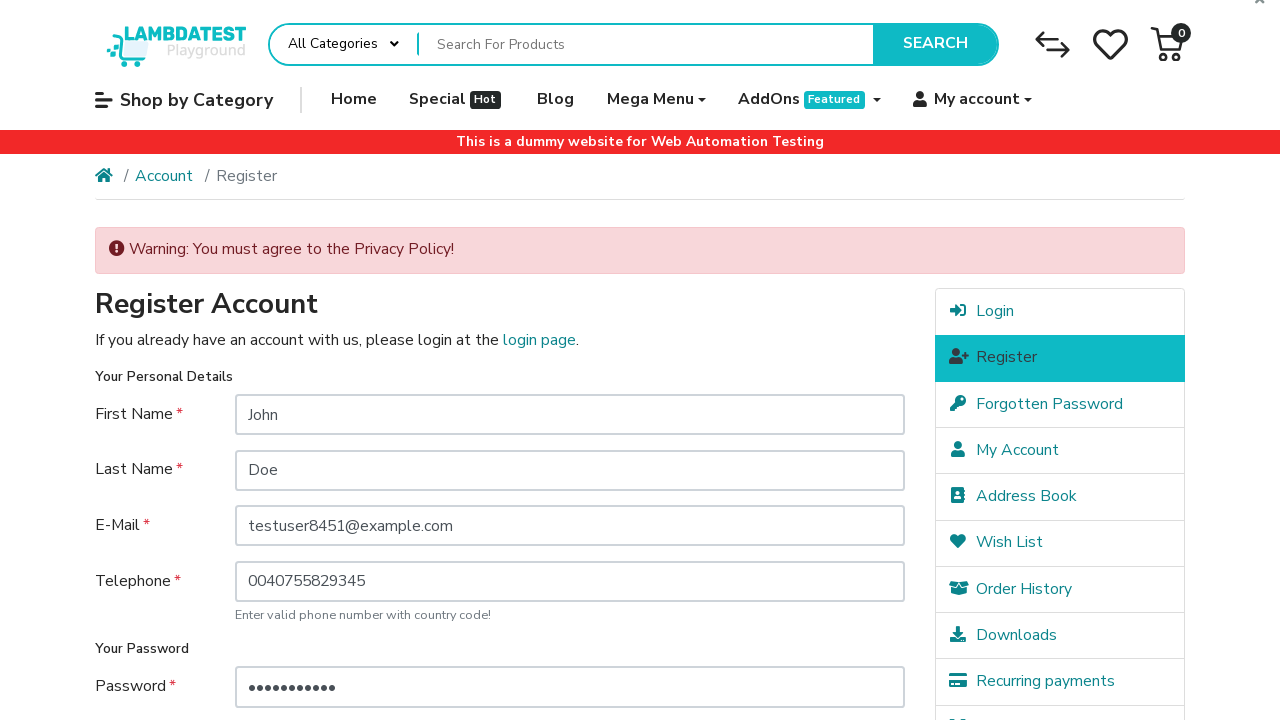

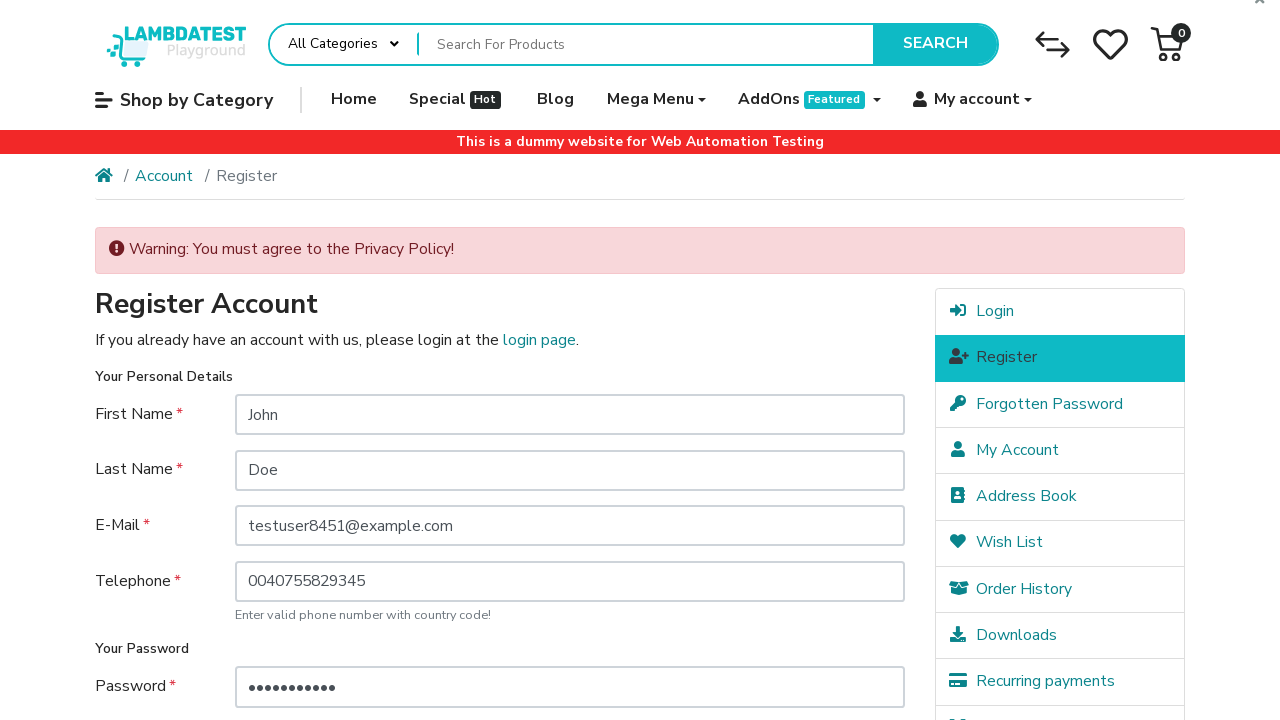